Tests file upload functionality by navigating to the upload page, selecting a file, and verifying successful upload

Starting URL: https://the-internet.herokuapp.com/

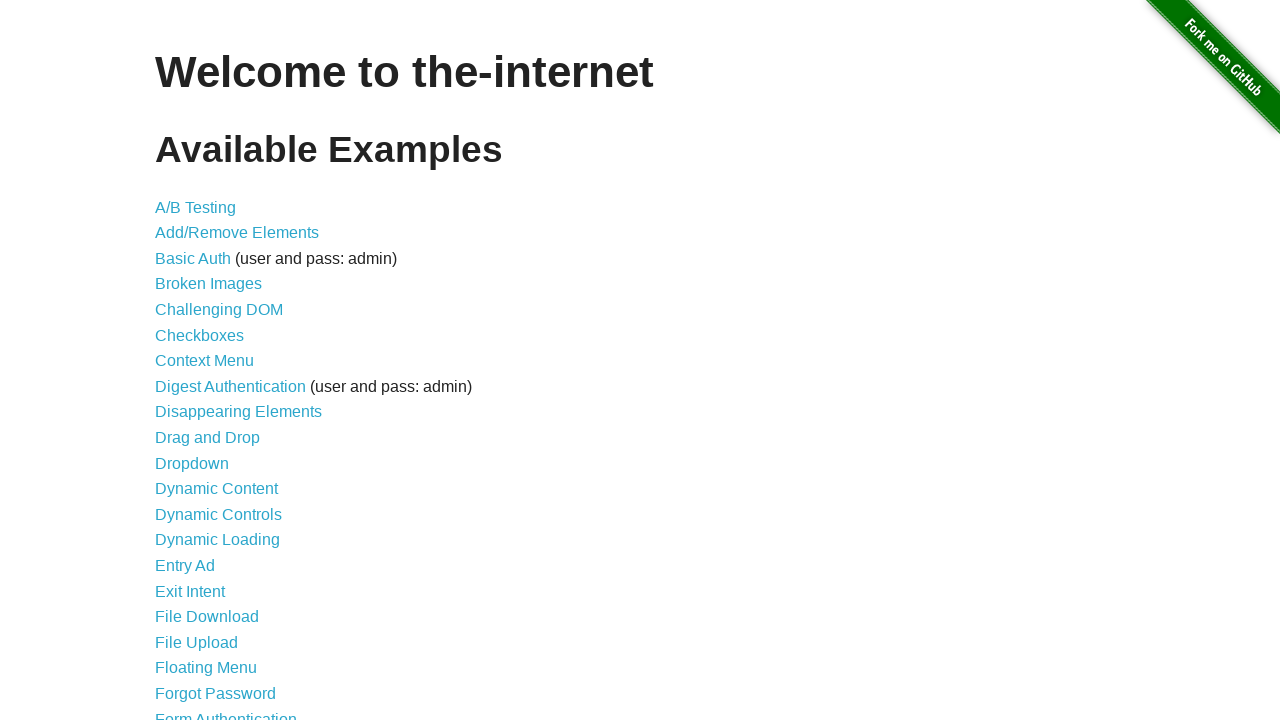

Clicked on the upload link at (196, 642) on a[href='/upload']
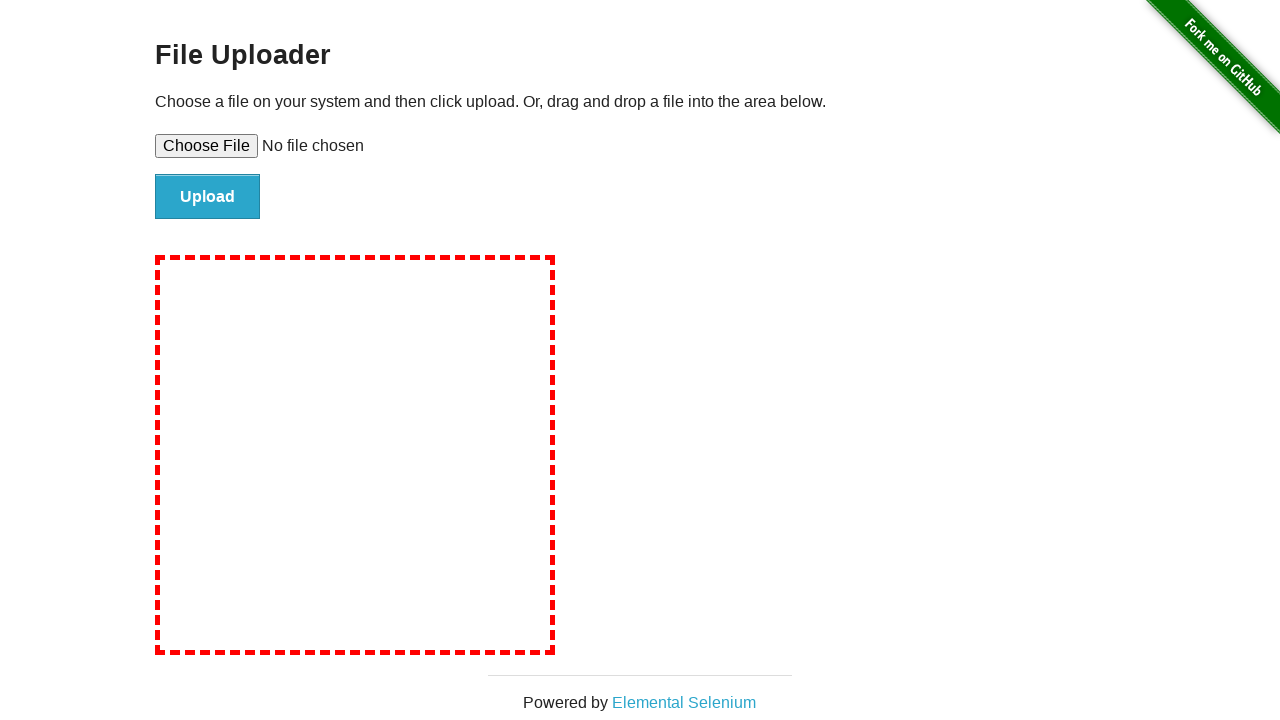

File uploader page loaded successfully
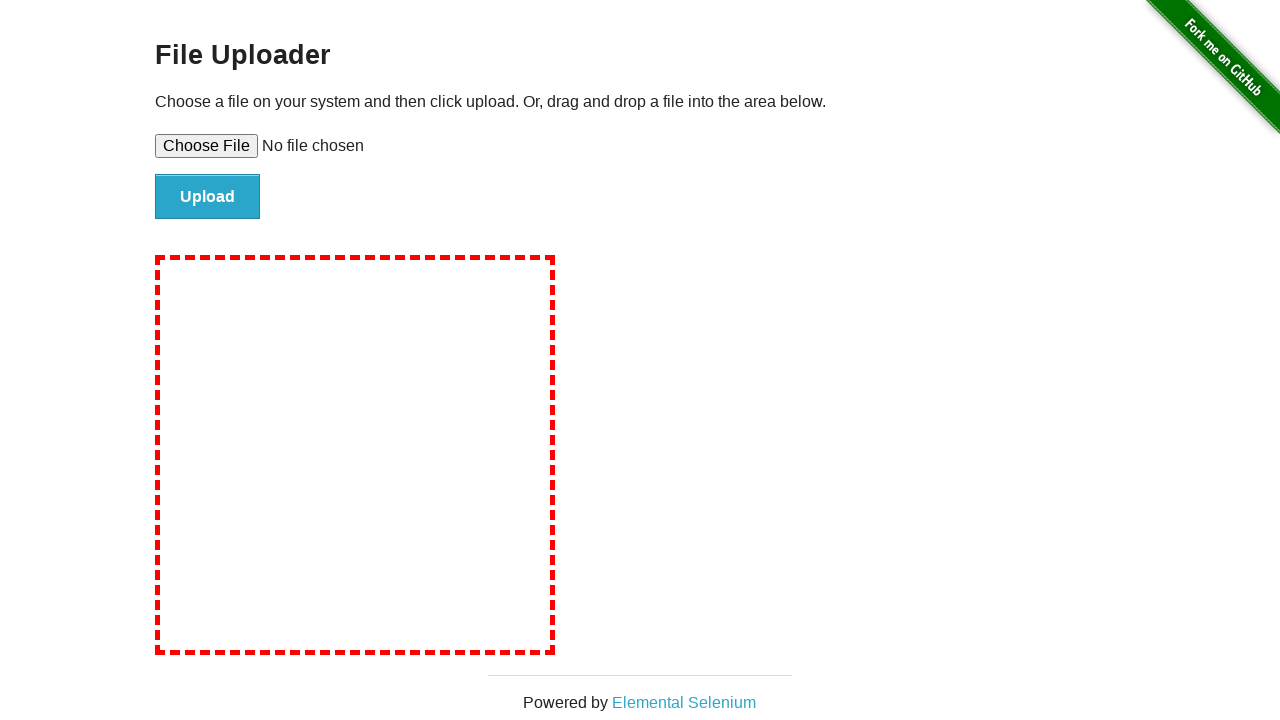

Created temporary PDF file for upload testing
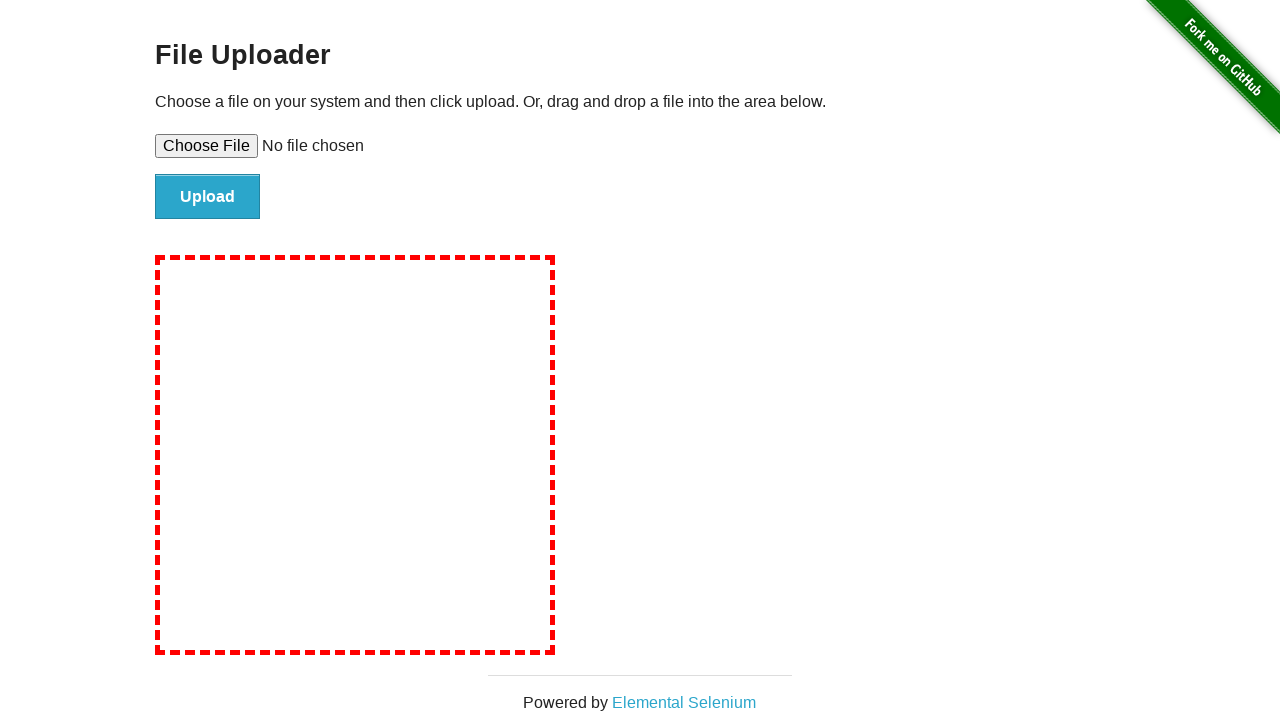

Selected file for upload
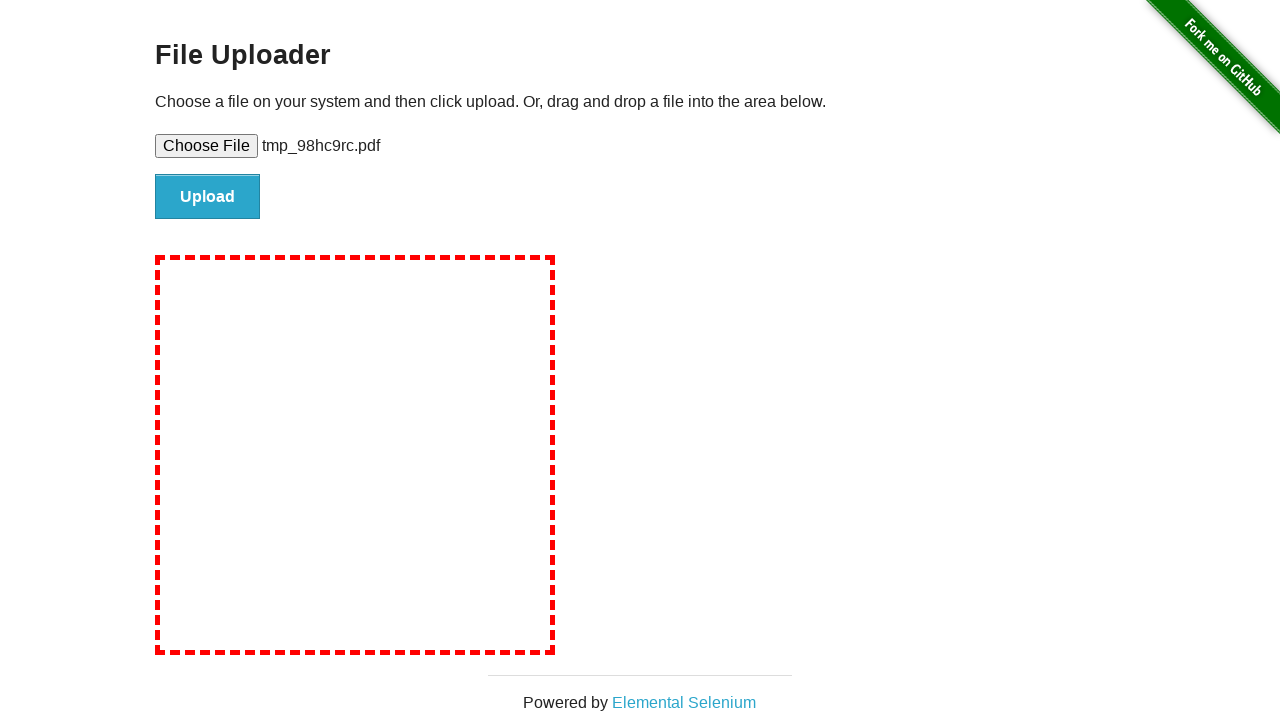

Clicked the upload button to submit file at (208, 197) on #file-submit
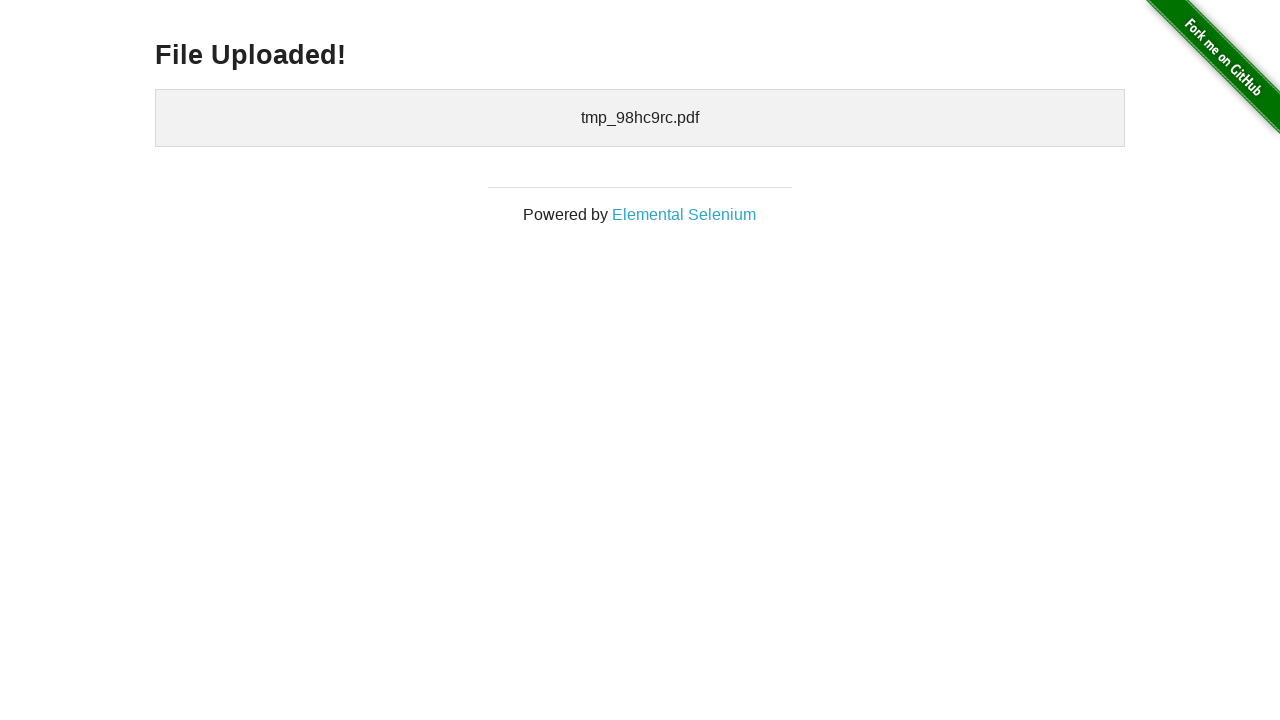

File upload completed and success message displayed
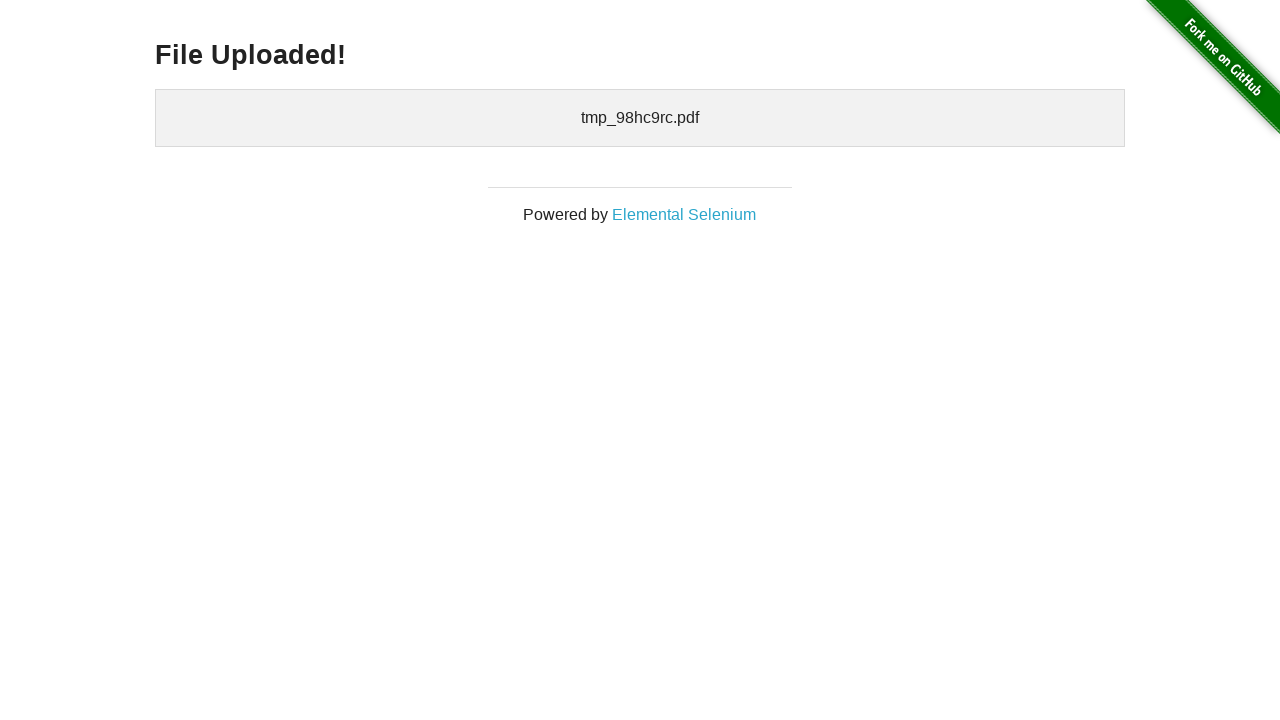

Cleaned up temporary file
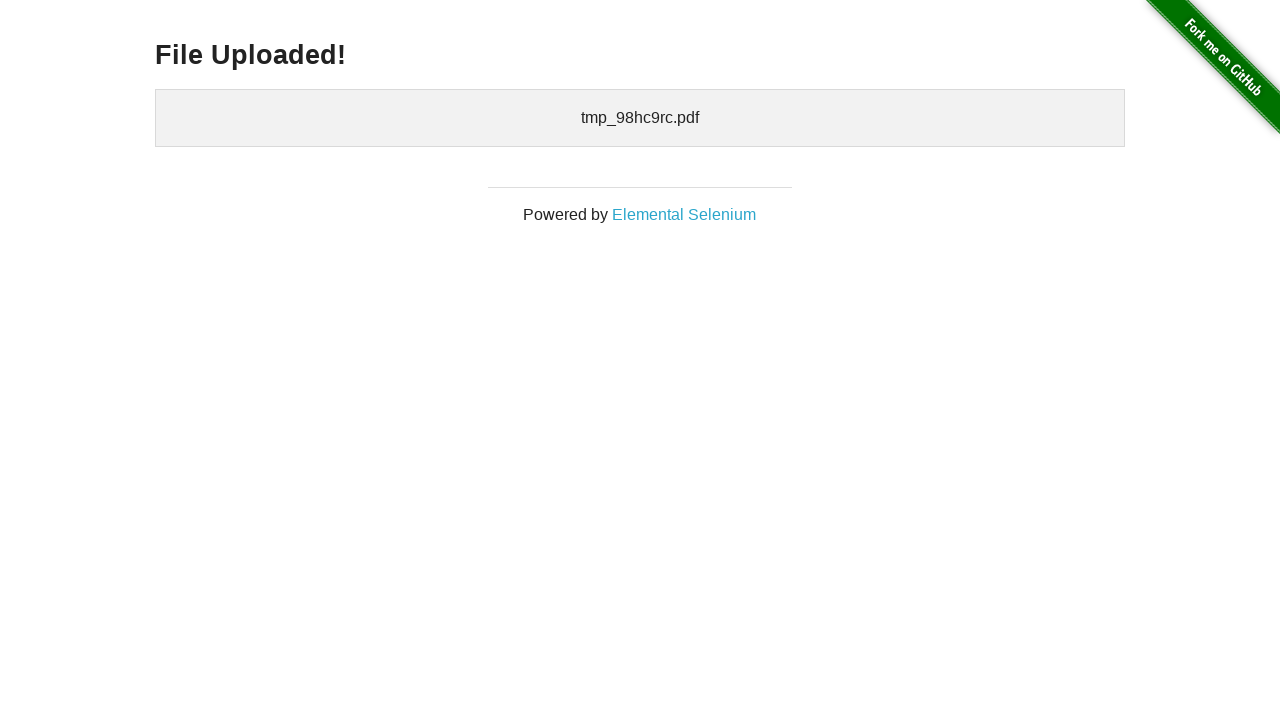

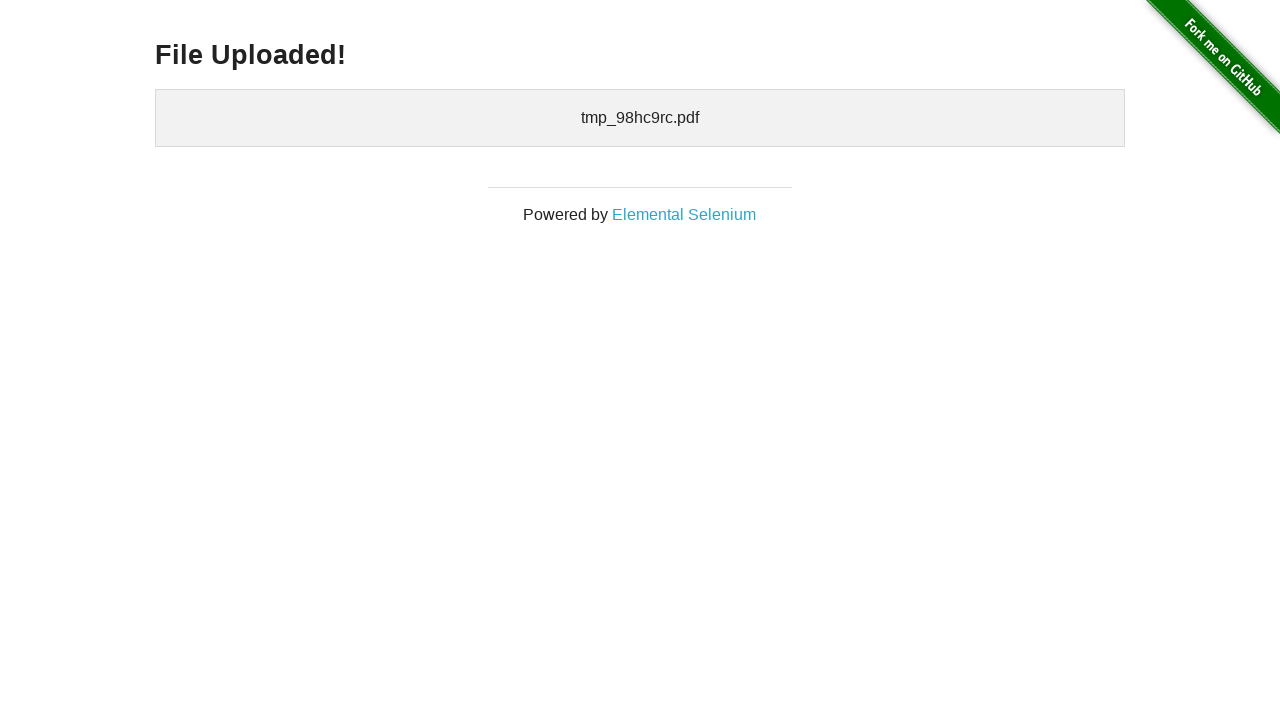